Tests a simple form by filling in first name, last name, city, and country fields, then submitting the form

Starting URL: https://suninjuly.github.io/simple_form_find_task.html

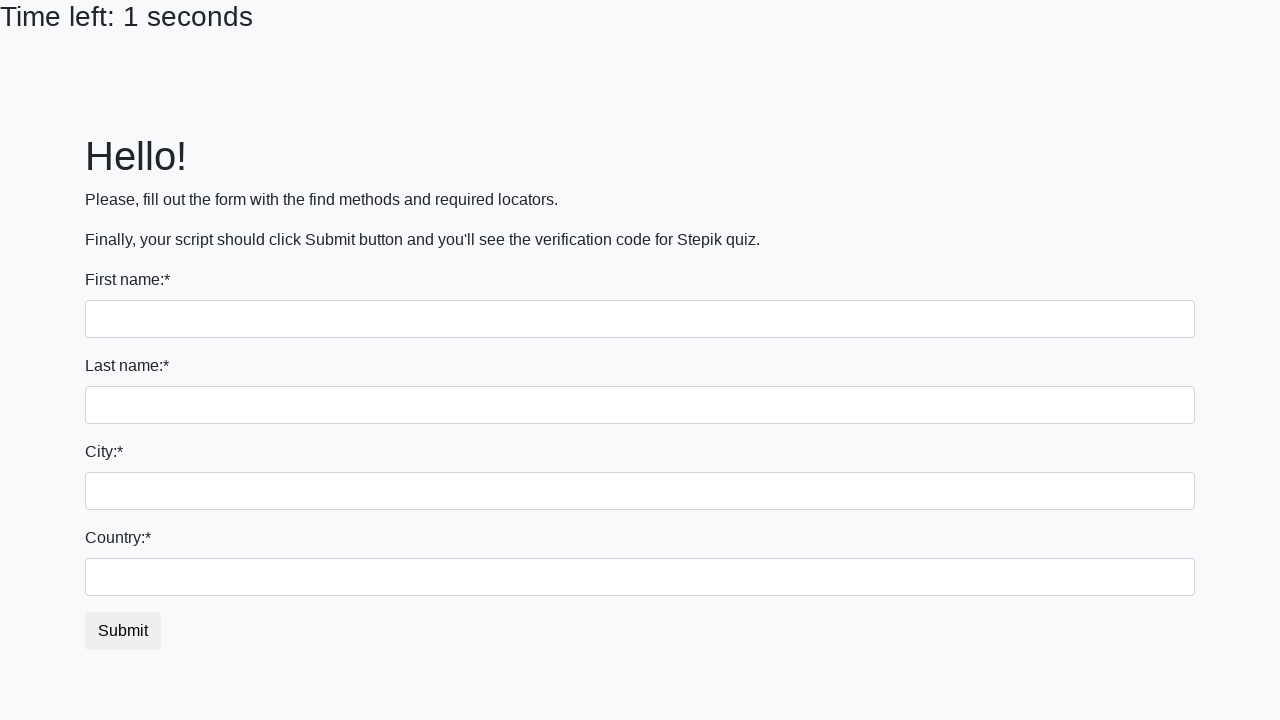

Navigated to simple form page
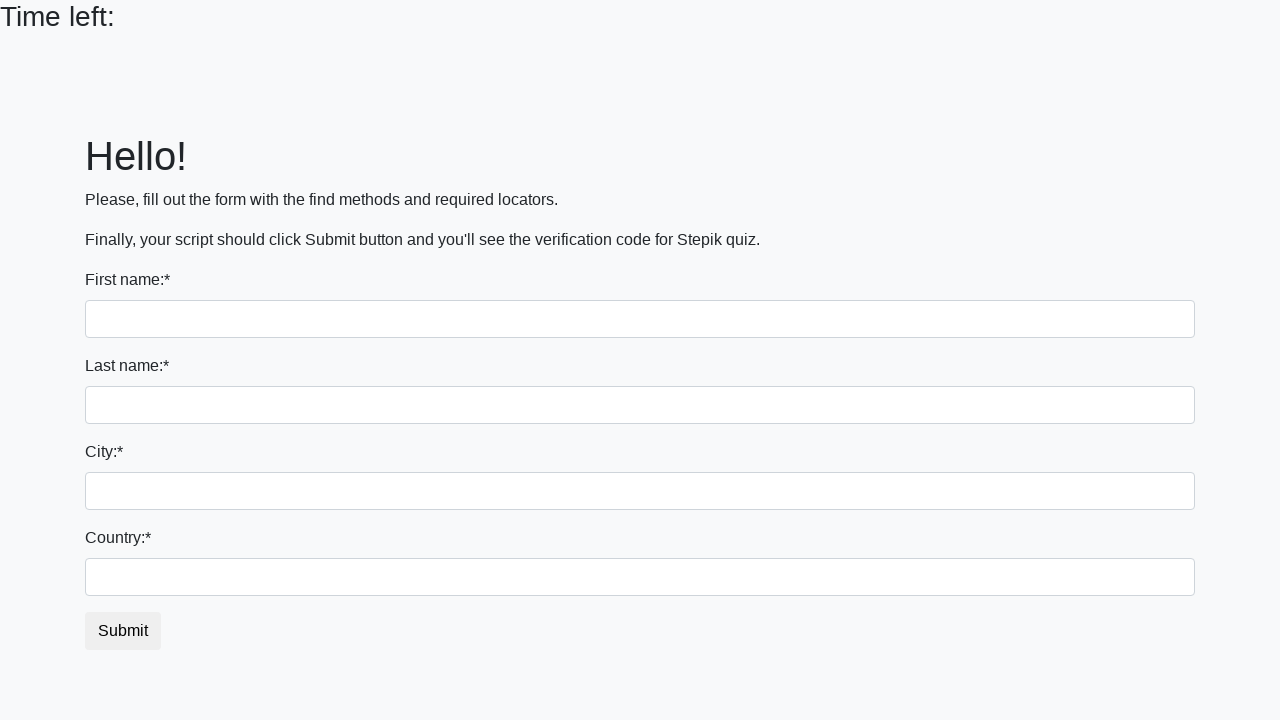

Filled first name field with 'Artem' on input[name='first_name']
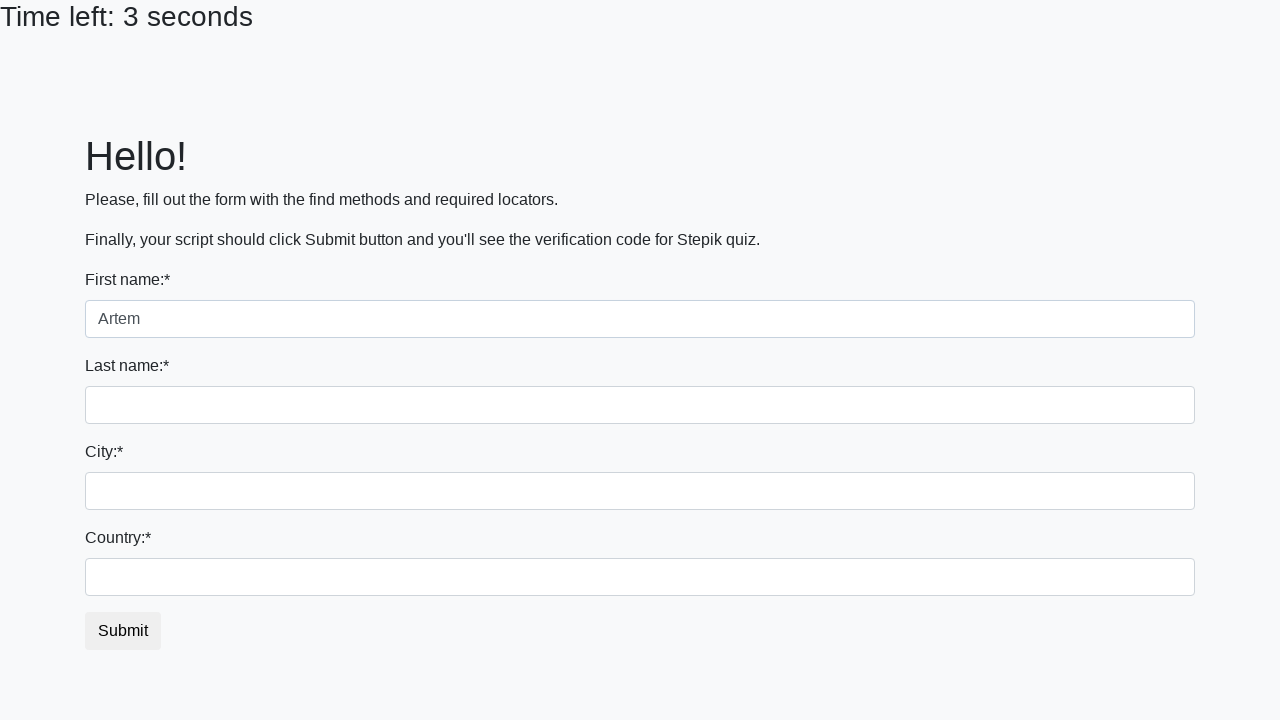

Filled last name field with 'Khalilov' on input[name='last_name']
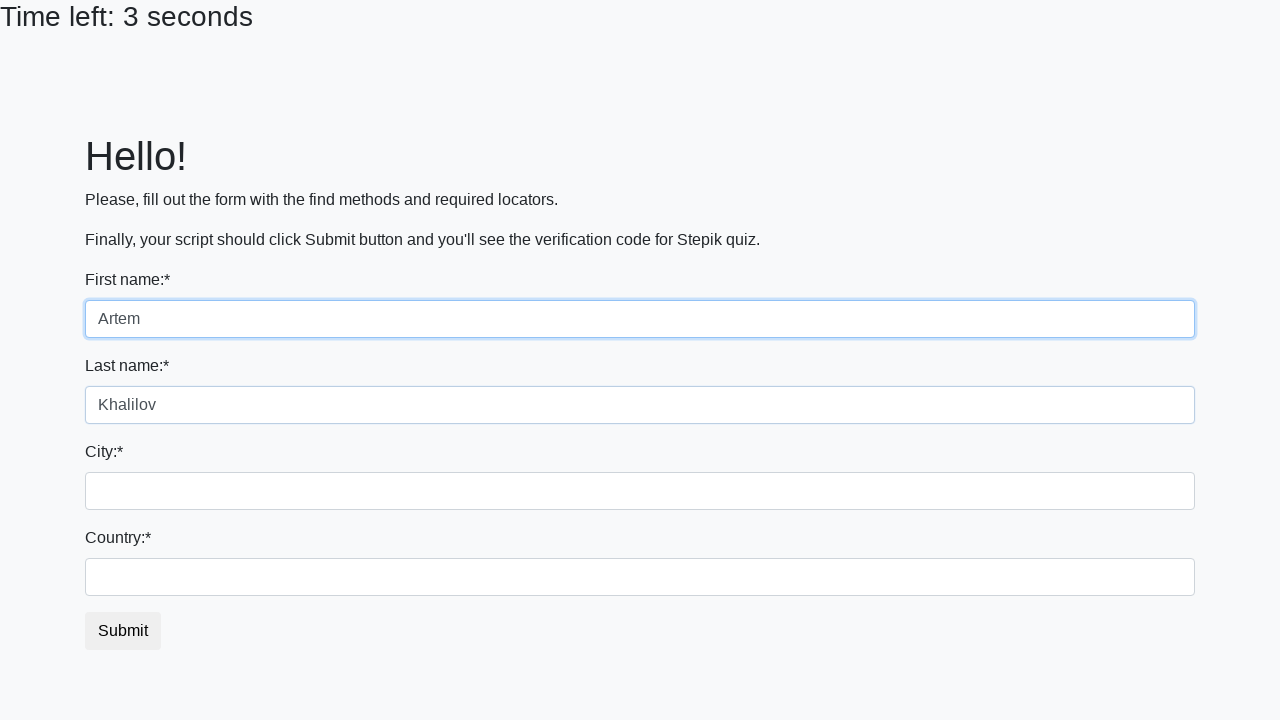

Filled city field with 'Moscow' on input[name='firstname']
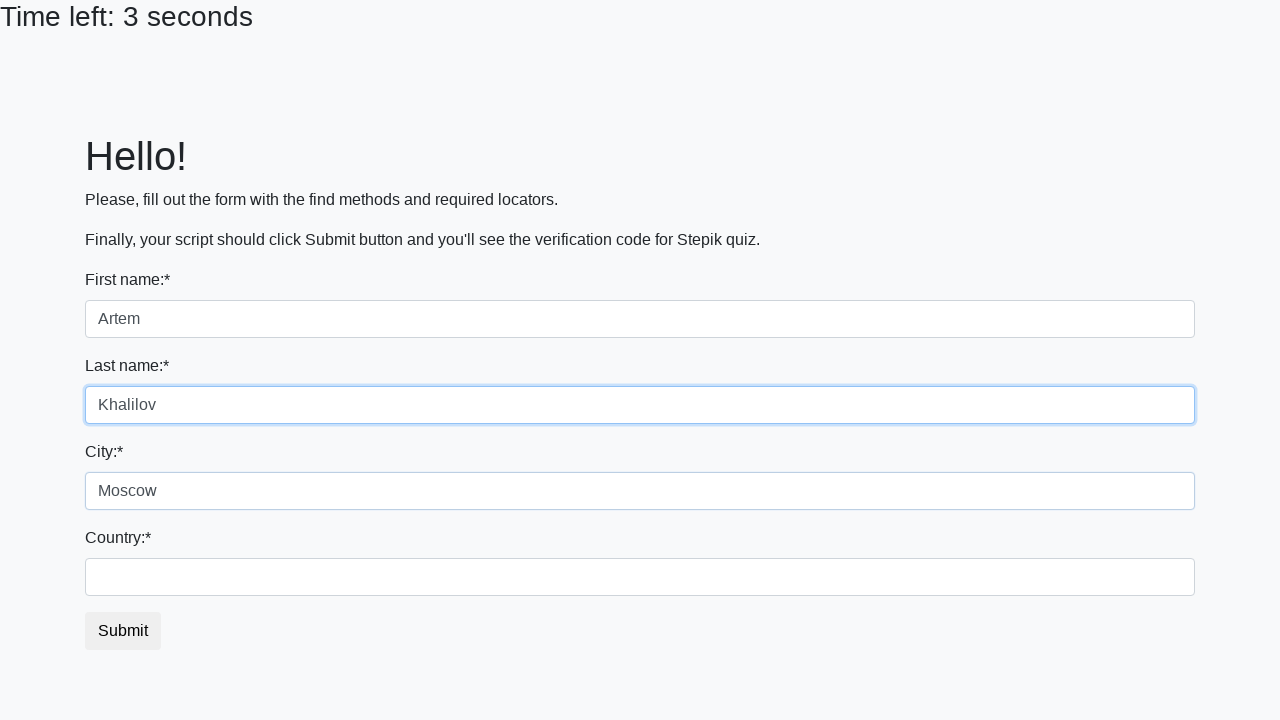

Filled country field with 'Russia' on #country
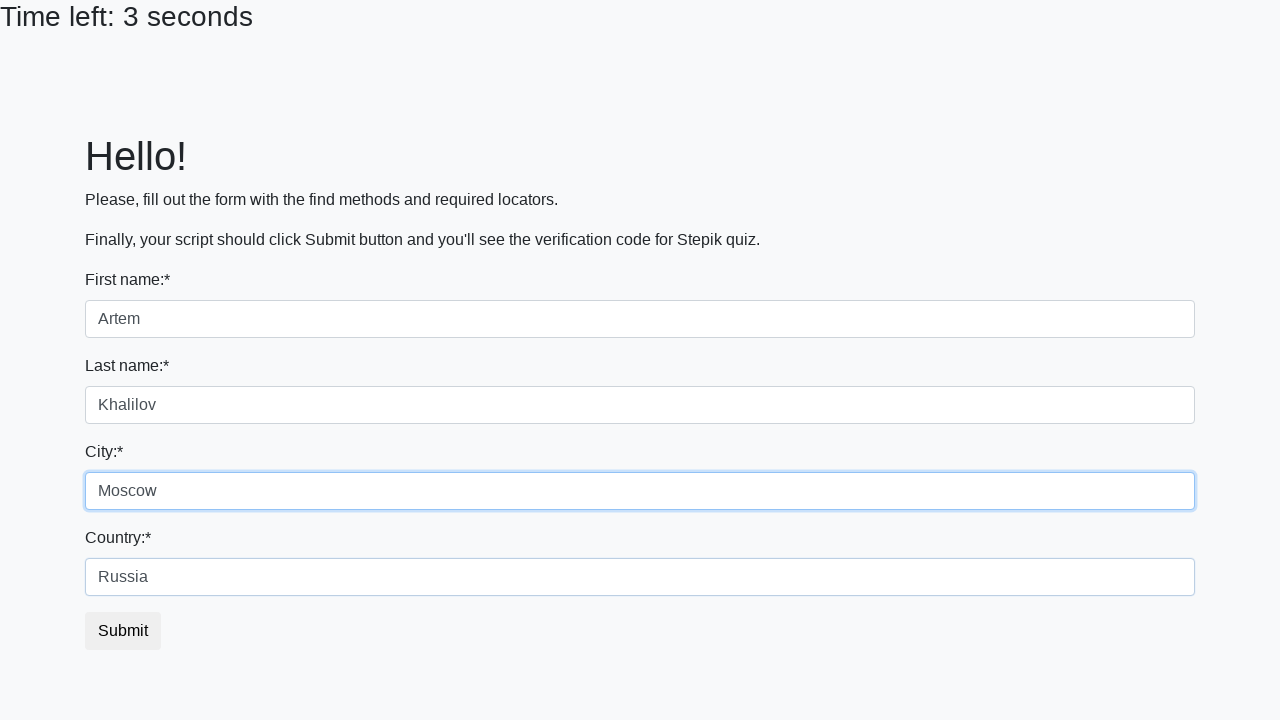

Clicked Submit button to submit the form at (123, 631) on xpath=//button[text()='Submit']
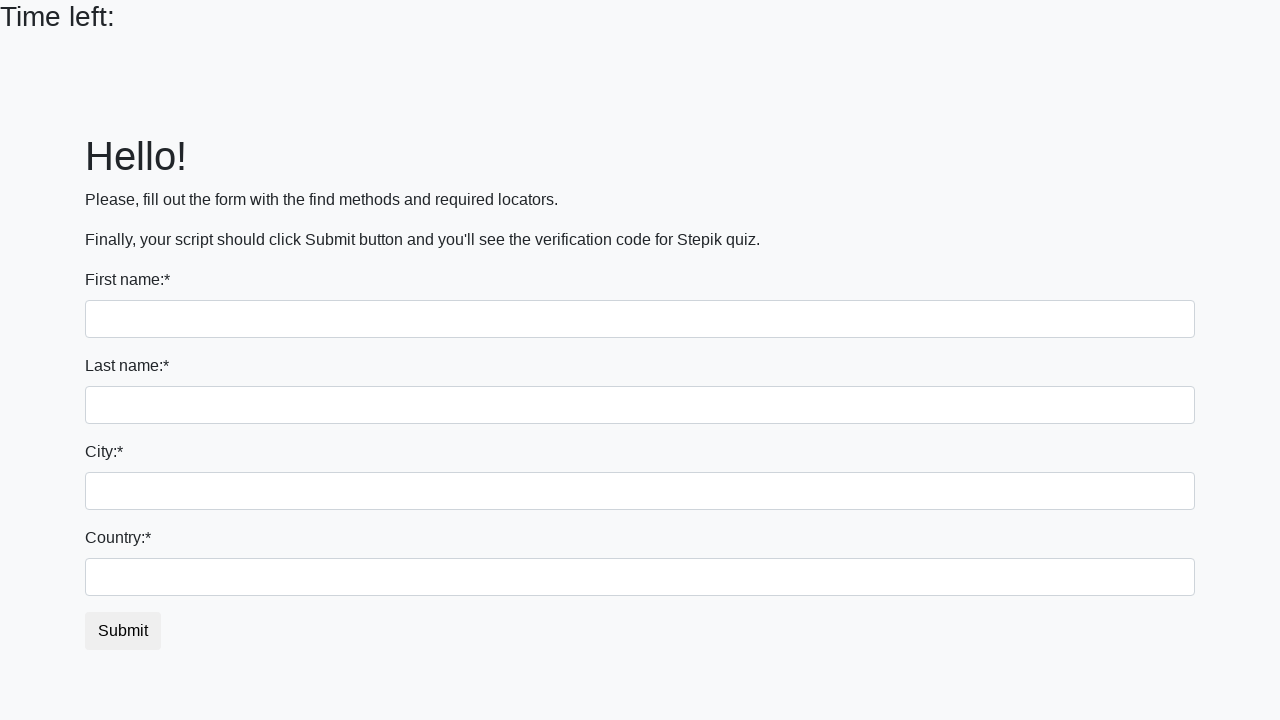

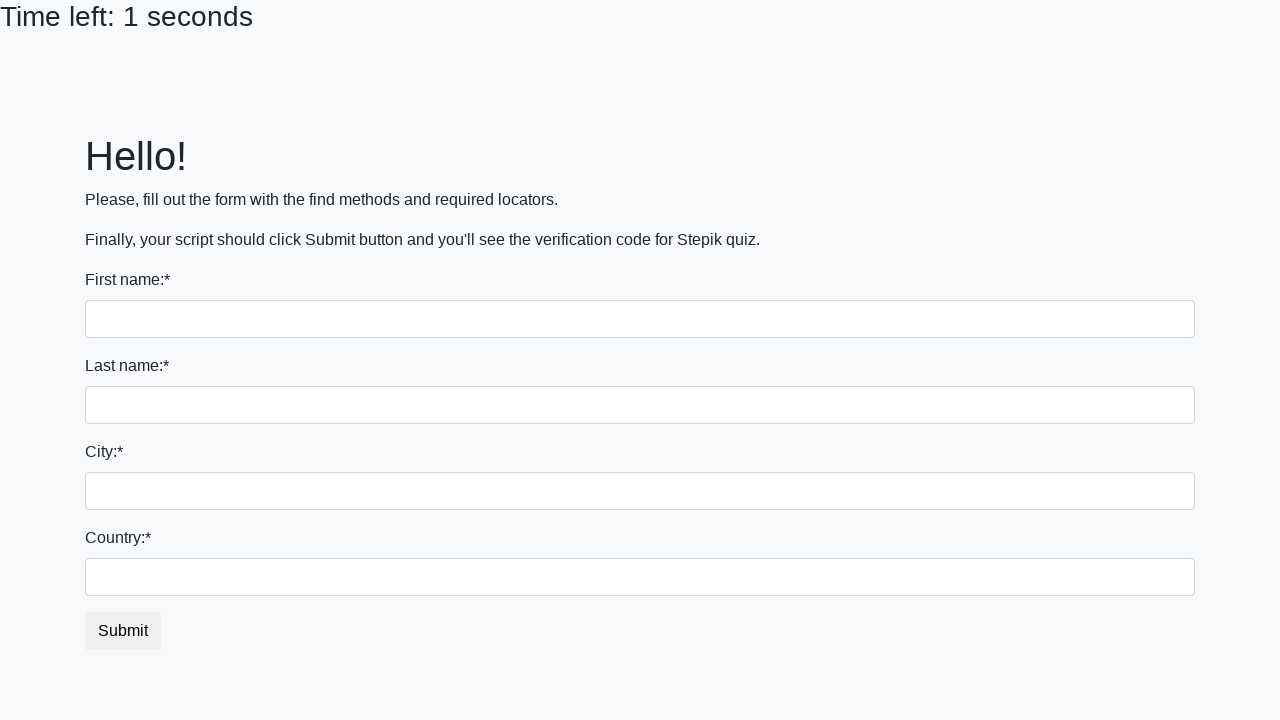